Tests clicking a button with a dynamic ID on the UI Testing Playground website by locating it via CSS class selector

Starting URL: http://uitestingplayground.com/dynamicid

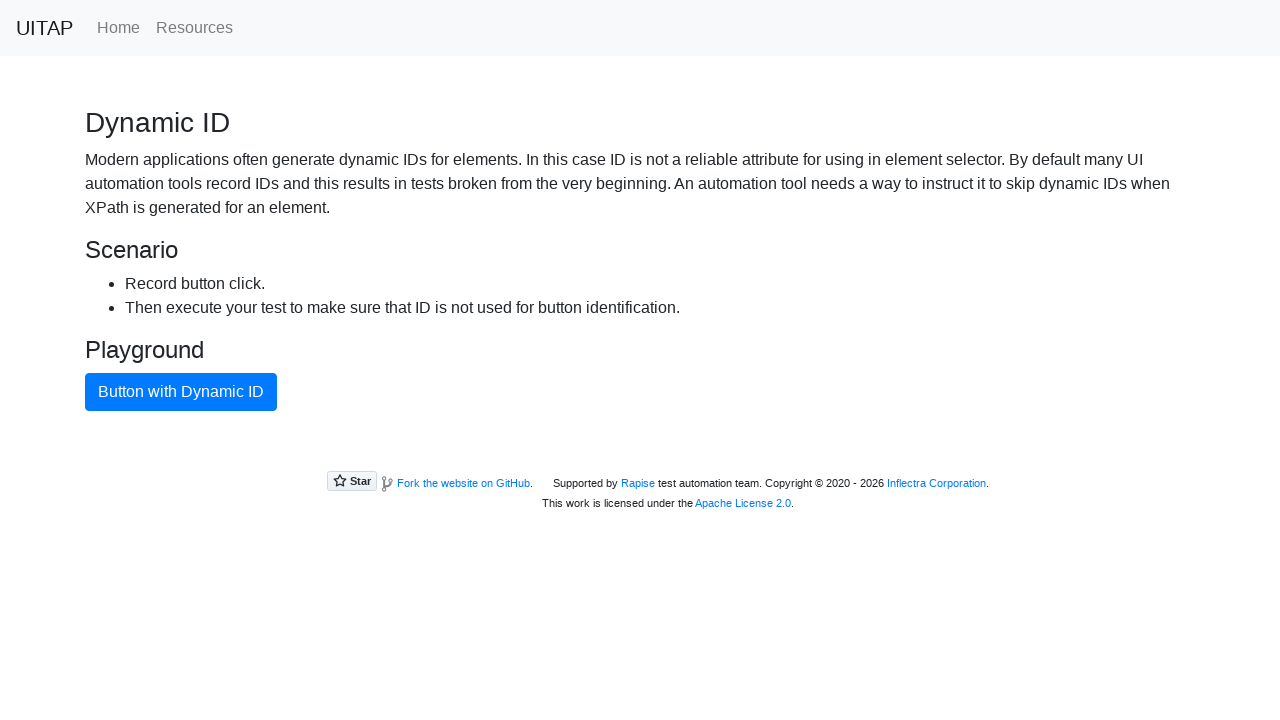

Waited for navbar to load, confirming page is ready
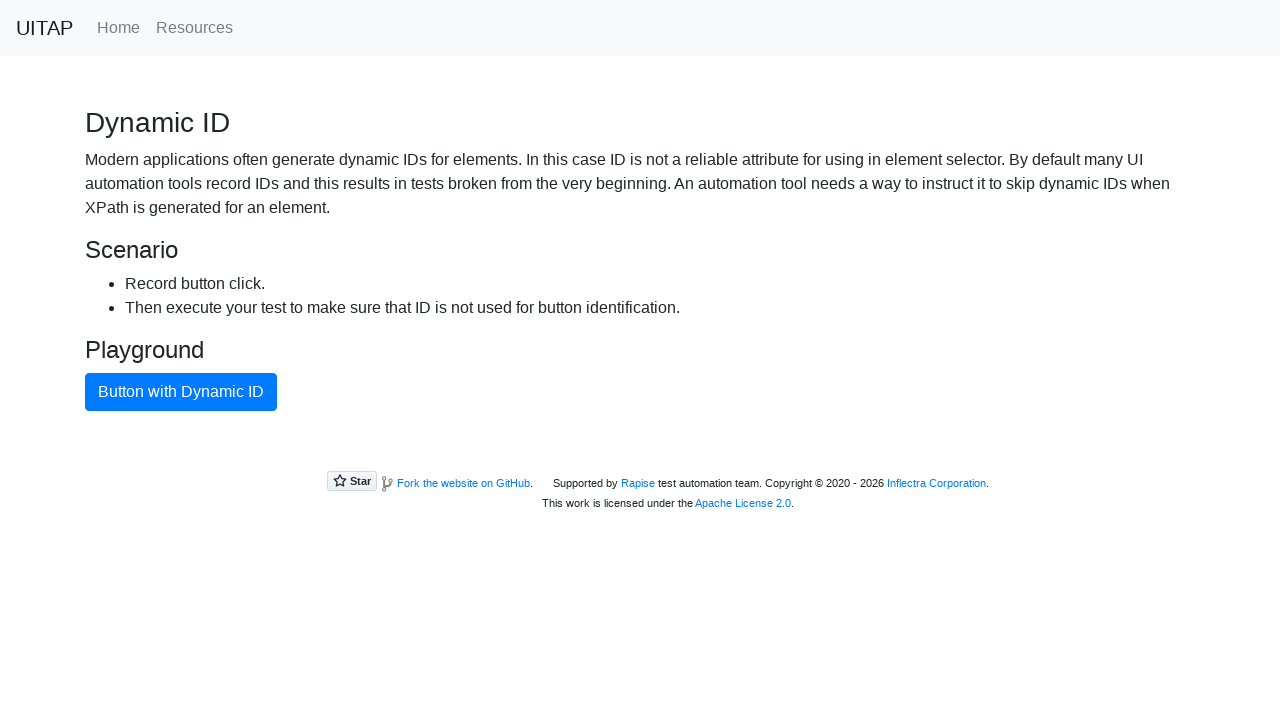

Clicked button with dynamic ID using CSS class selector .btn-primary at (181, 392) on .btn-primary
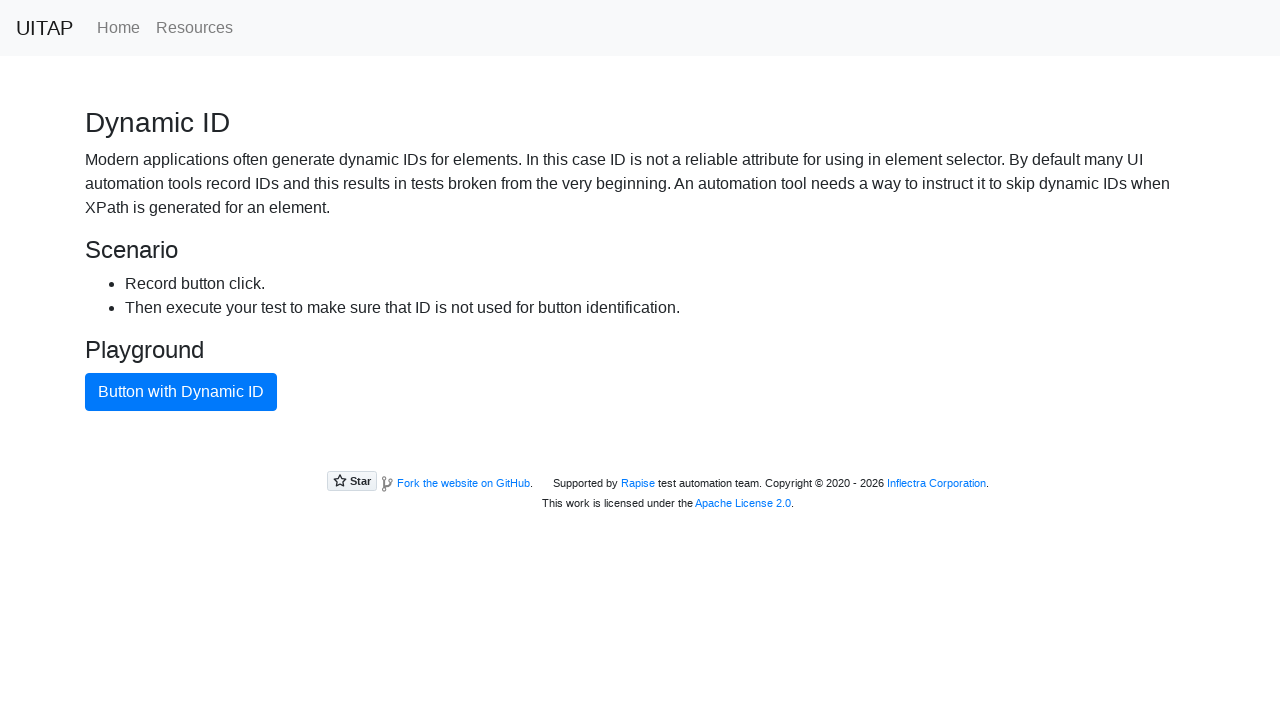

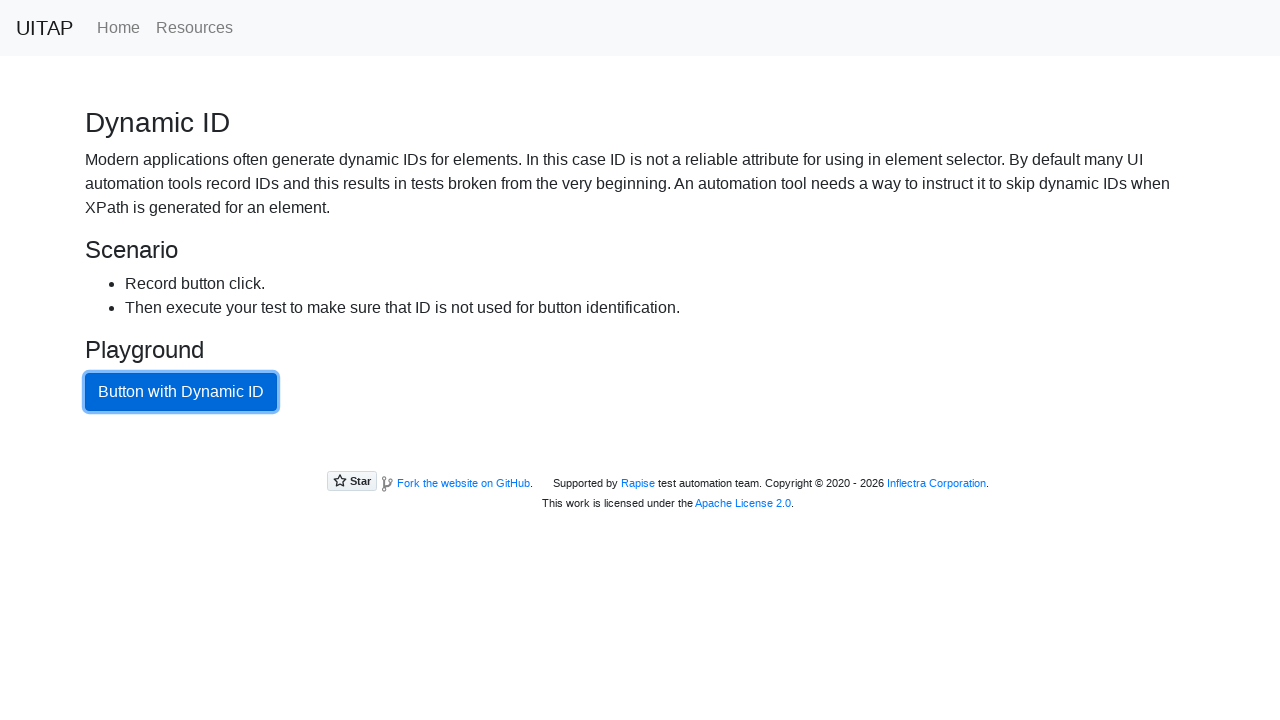